Tests drag and drop functionality by dragging an element to a drop target, then dragging it by a specific offset

Starting URL: https://crossbrowsertesting.github.io/drag-and-drop

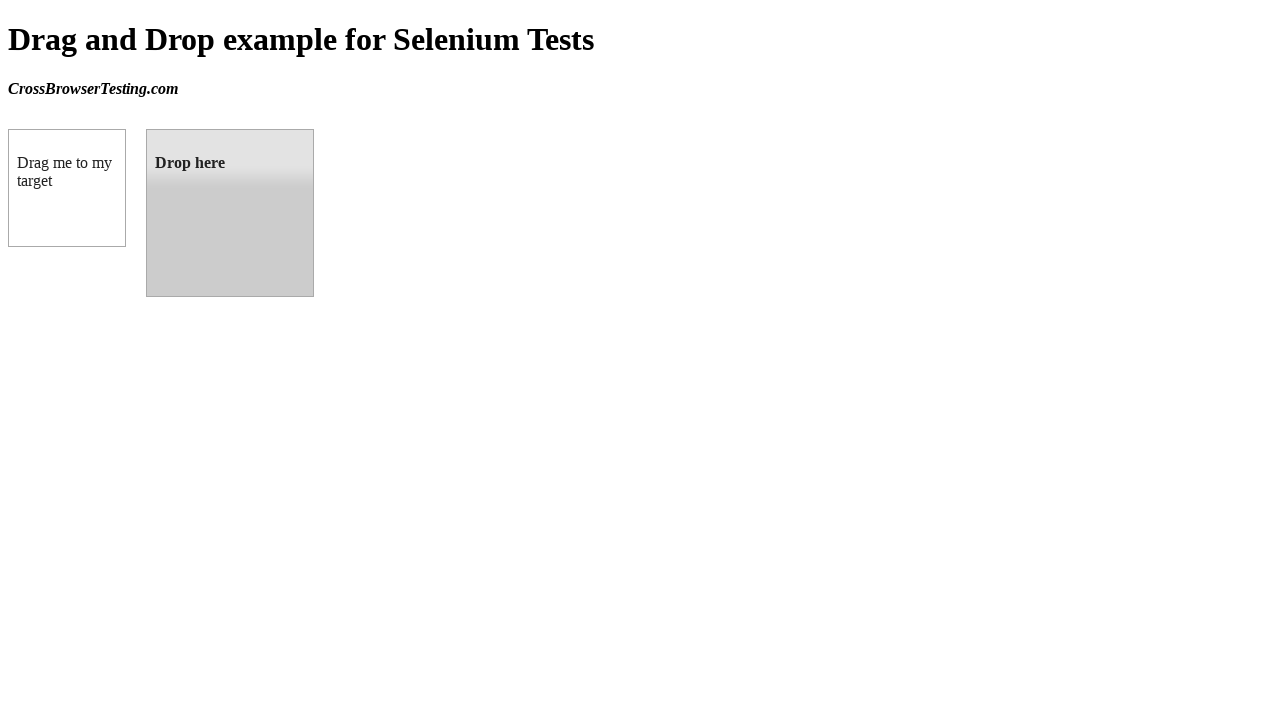

Waited for draggable element to be visible
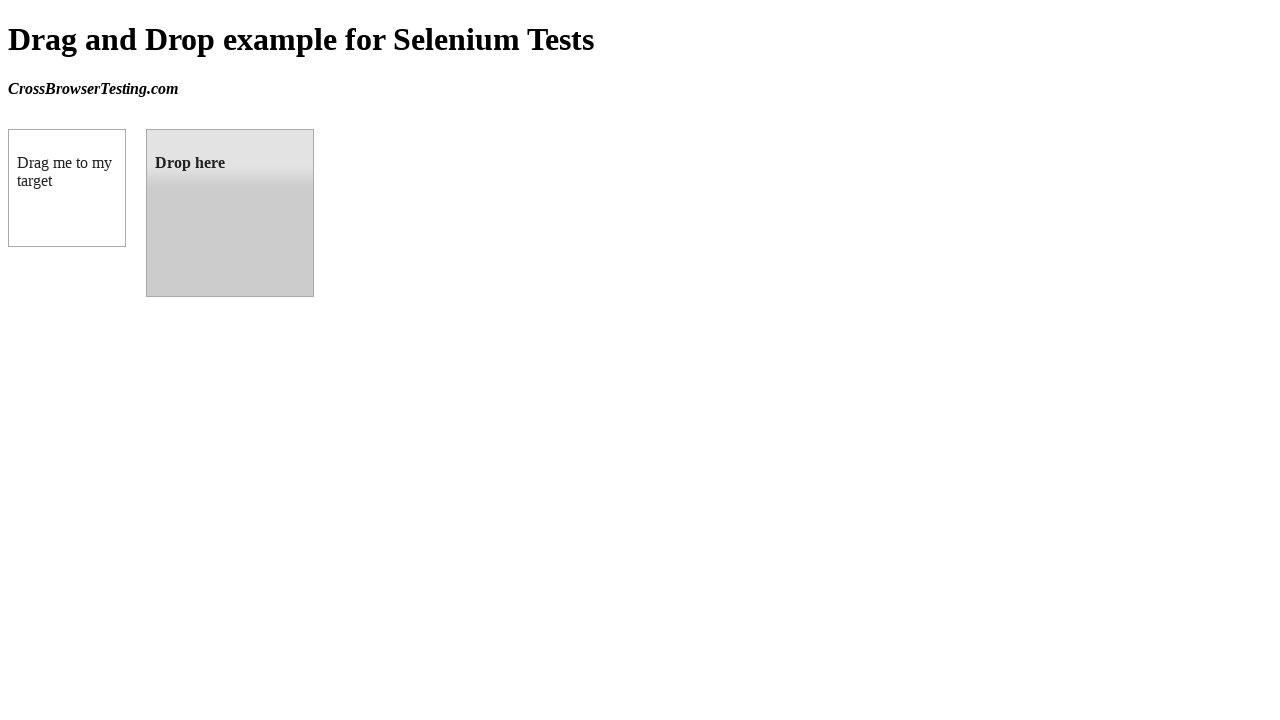

Waited for droppable element to be visible
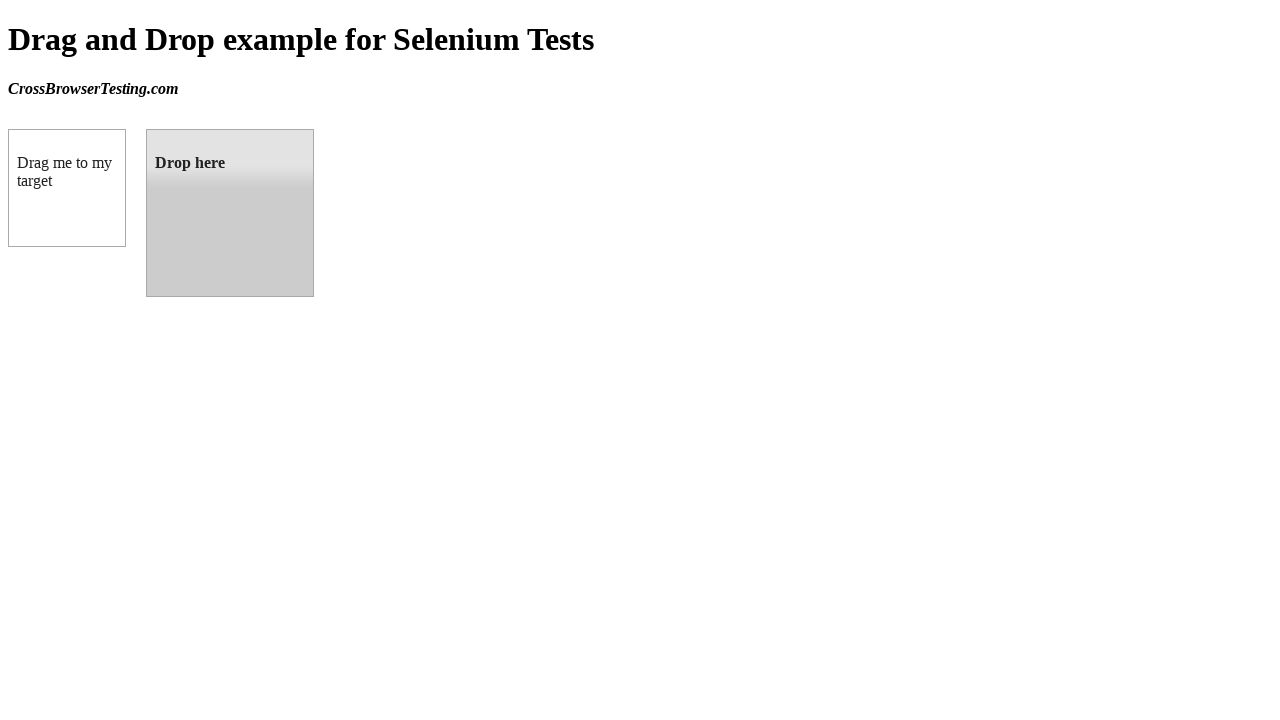

Dragged element to drop target at (230, 213)
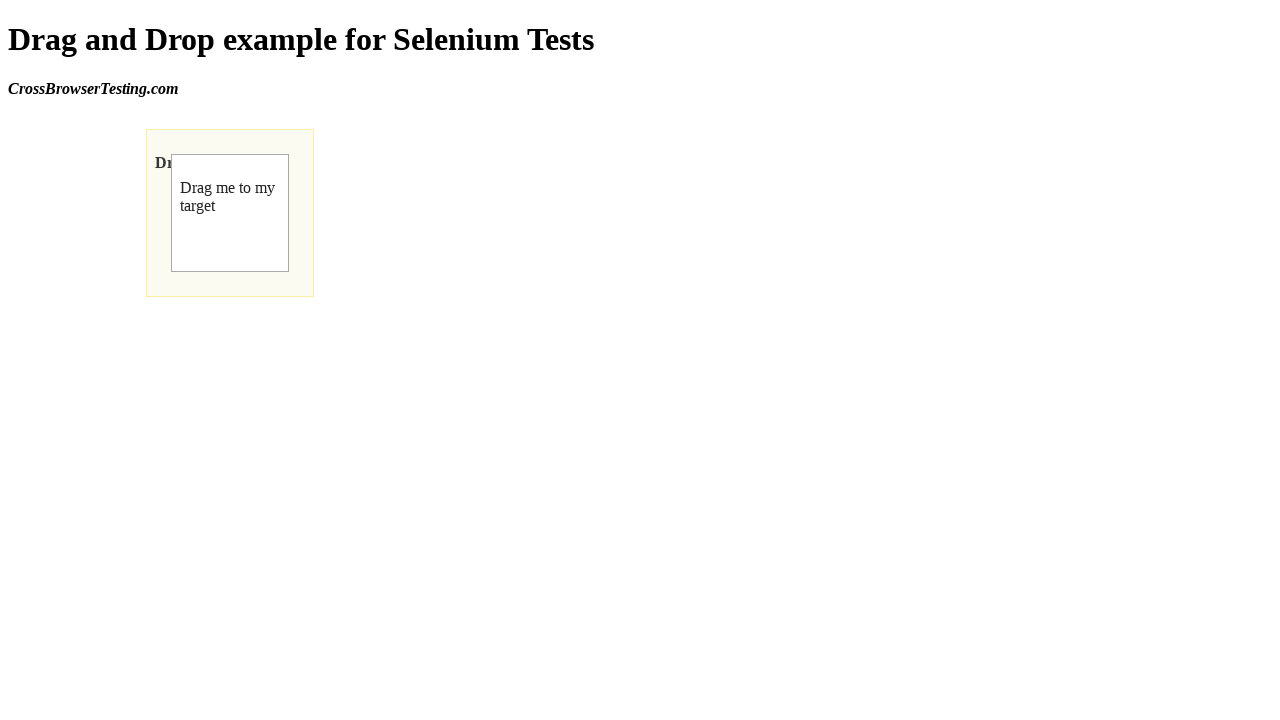

Retrieved bounding box of draggable element
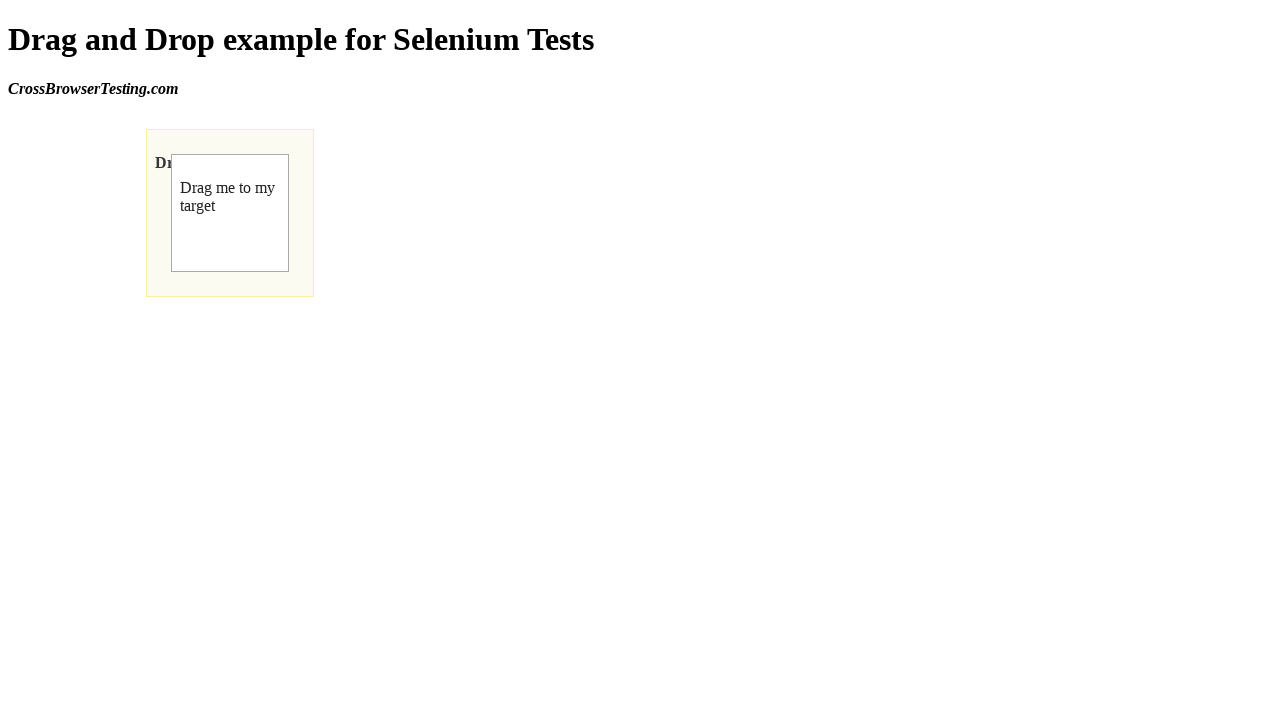

Moved mouse to center of draggable element at (230, 213)
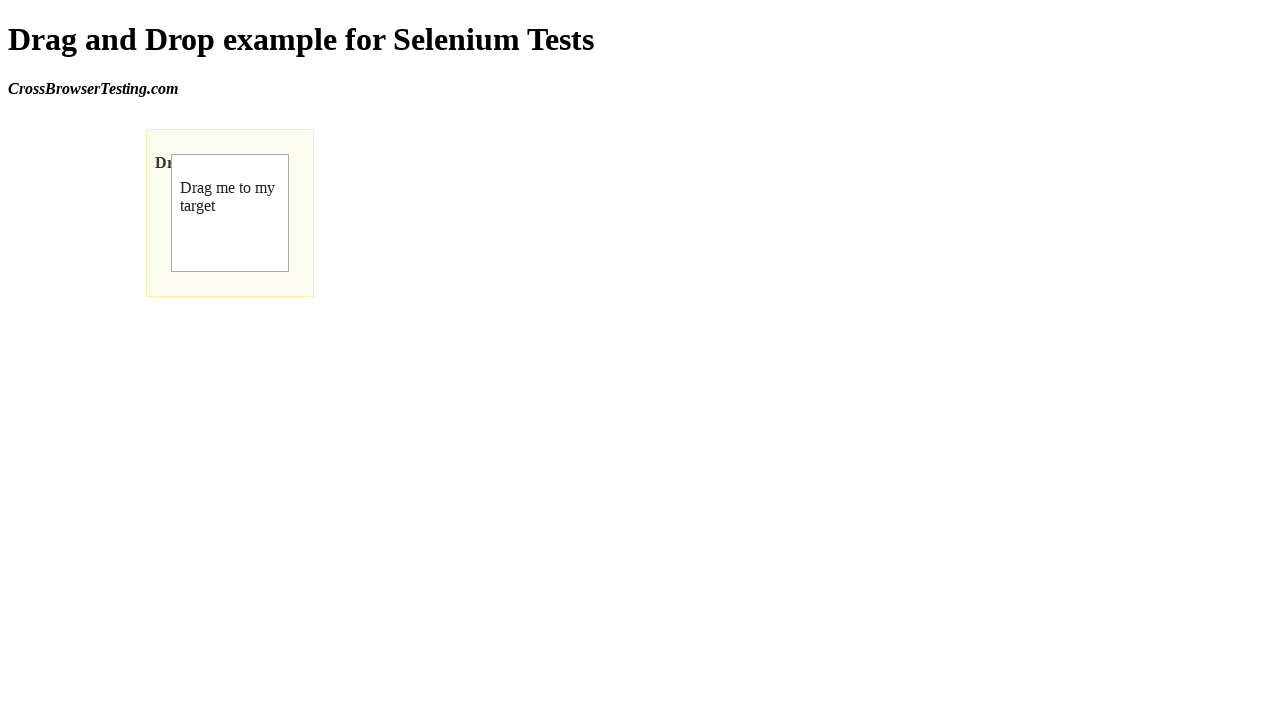

Pressed down mouse button on draggable element at (230, 213)
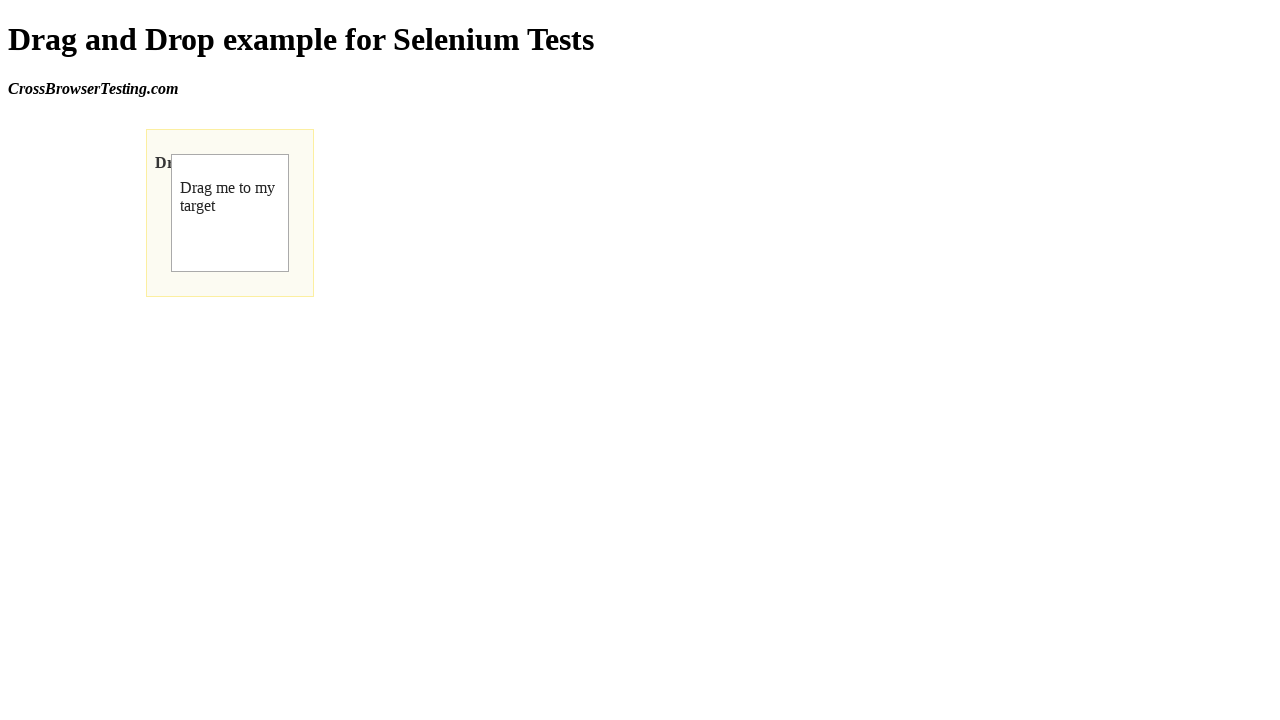

Dragged element by offset (300, 300) pixels at (530, 513)
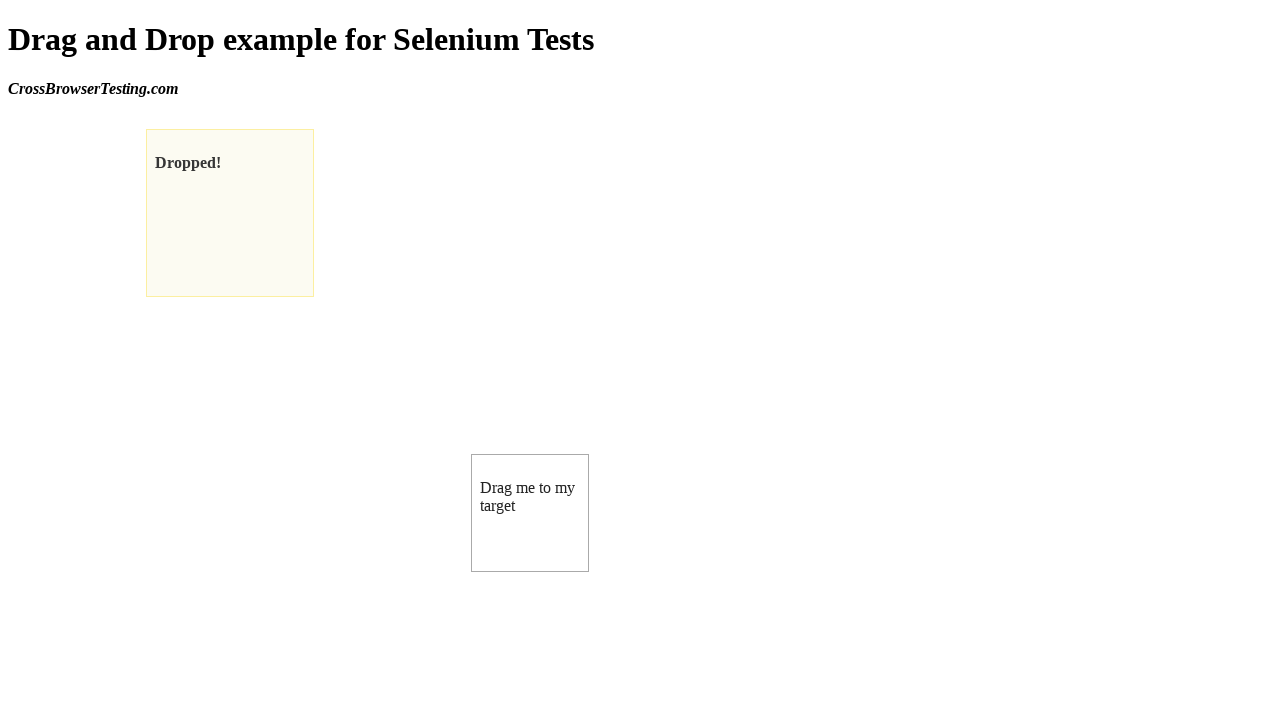

Released mouse button to complete drag operation at (530, 513)
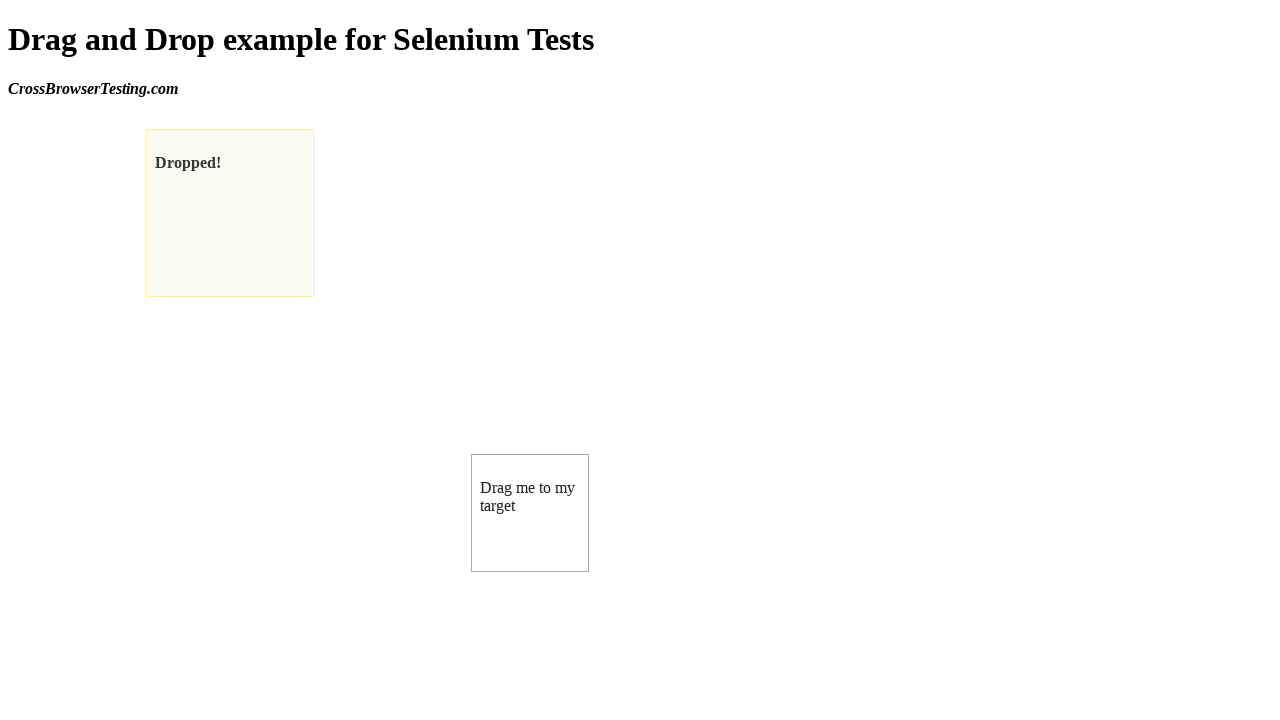

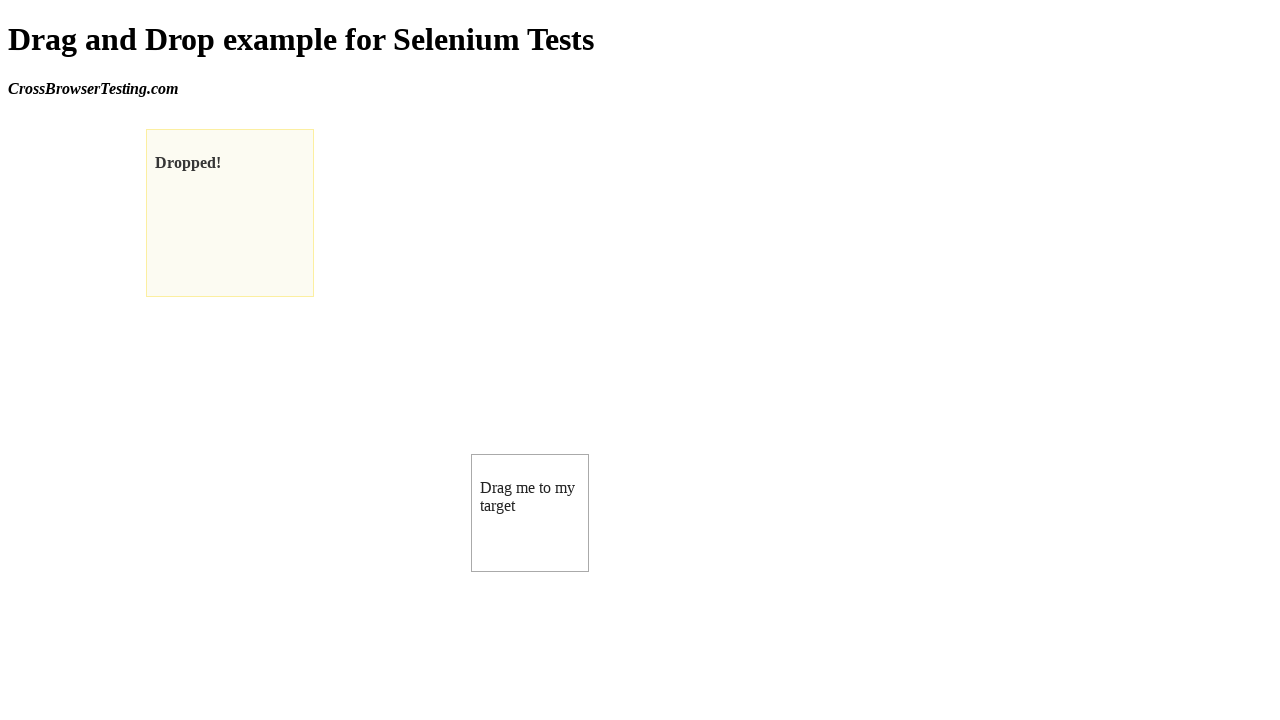